Tests the practice form by filling out various fields including name, email, gender, mobile, date of birth, subjects, hobbies, address, state and city, then submitting and verifying the modal content

Starting URL: https://demoqa.com/

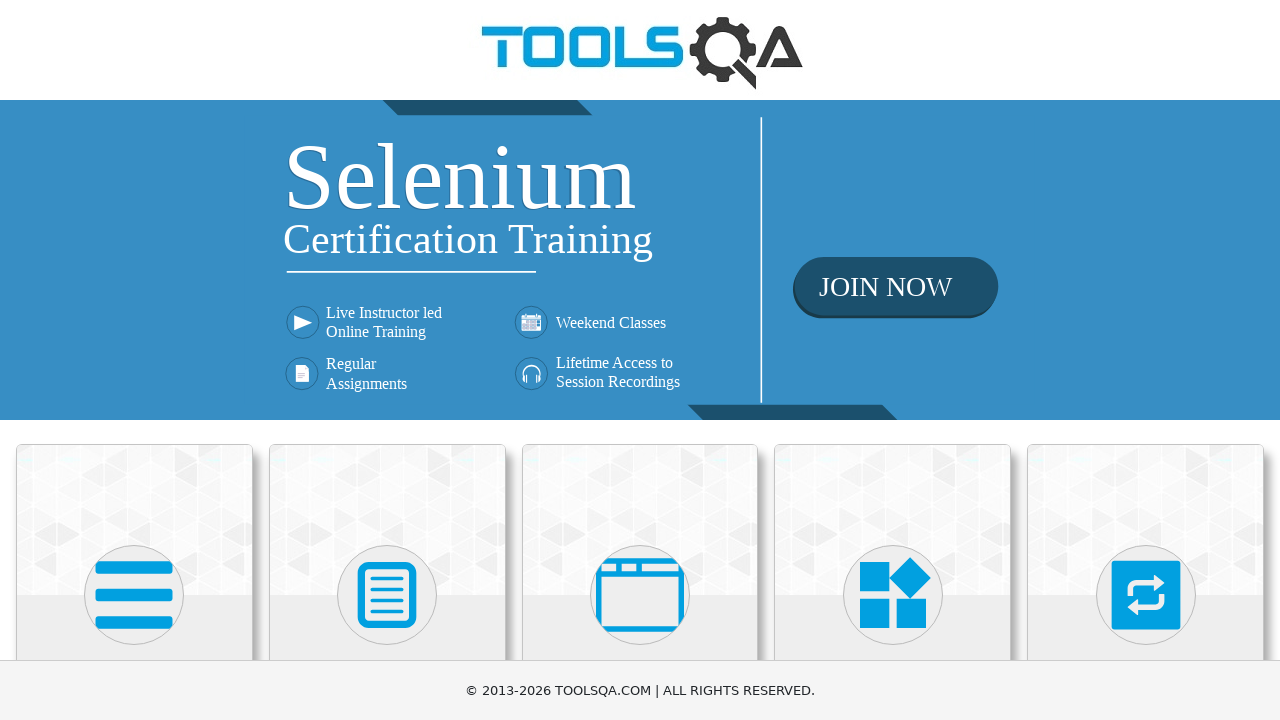

Clicked on Forms section at (387, 360) on xpath=//h5[text()='Forms']
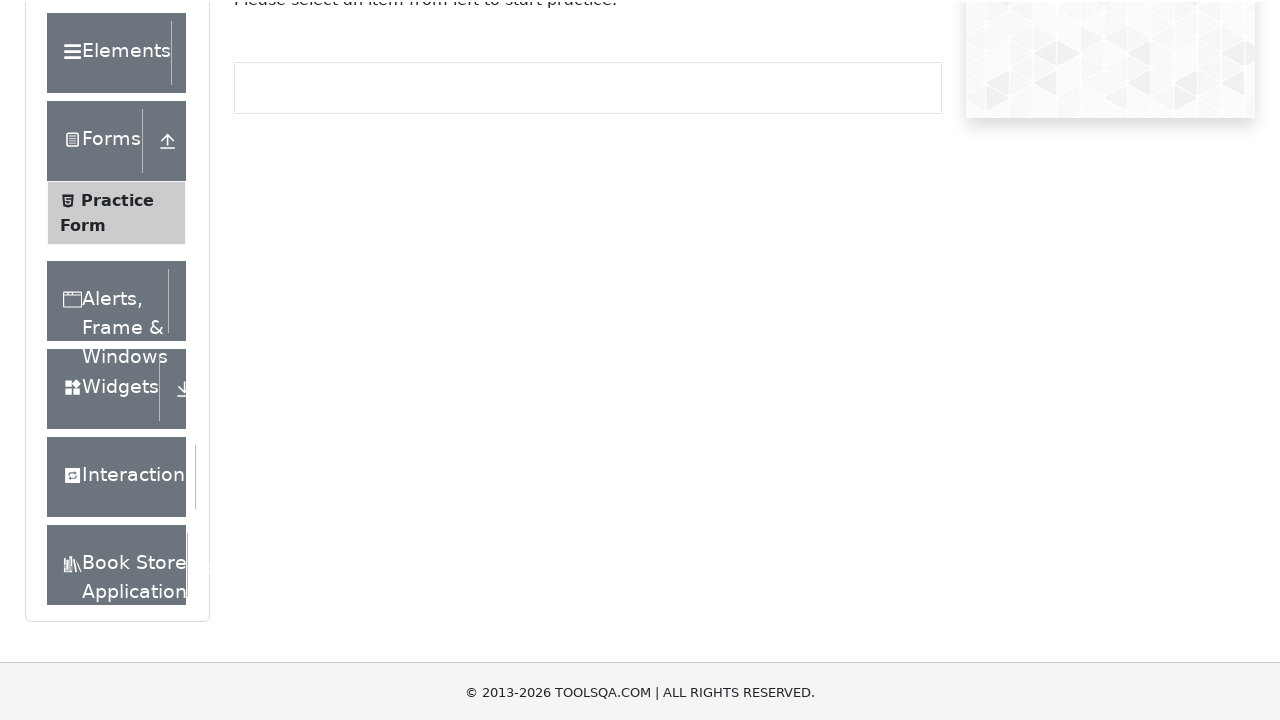

Clicked on Practice Form menu item at (117, 336) on xpath=//span[text()='Practice Form']
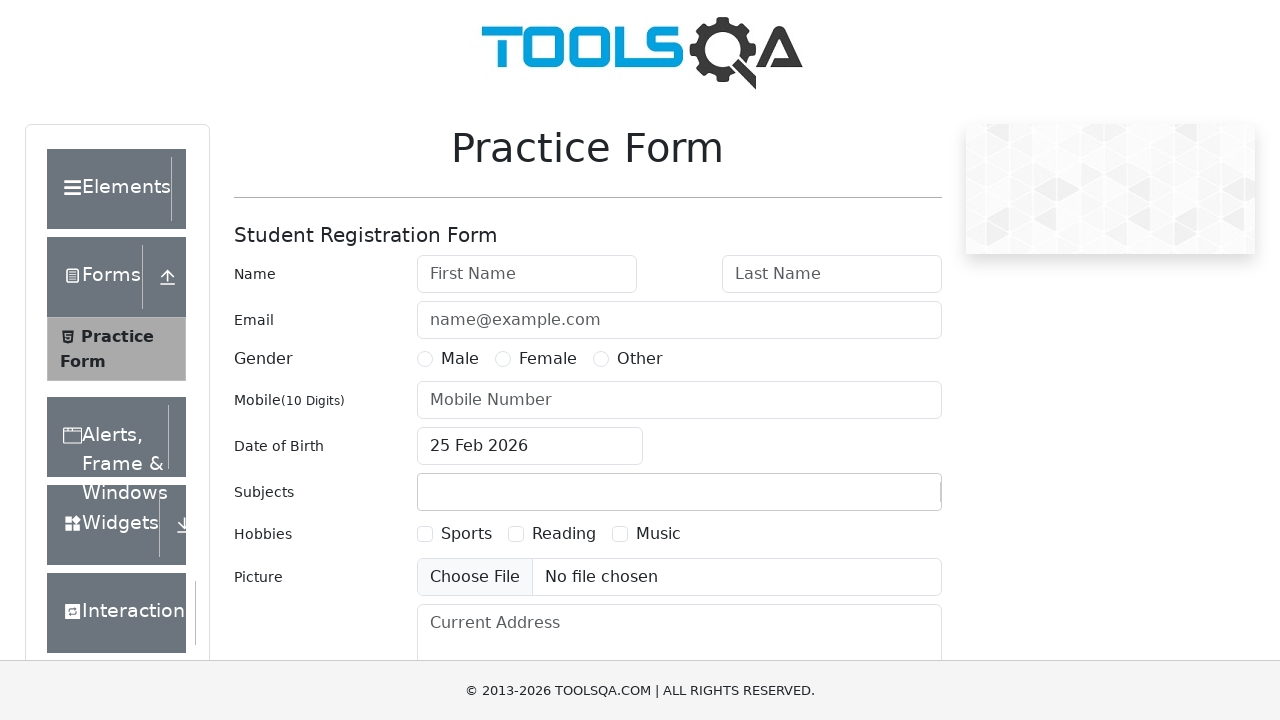

Filled first name field with 'Пётр' on #firstName
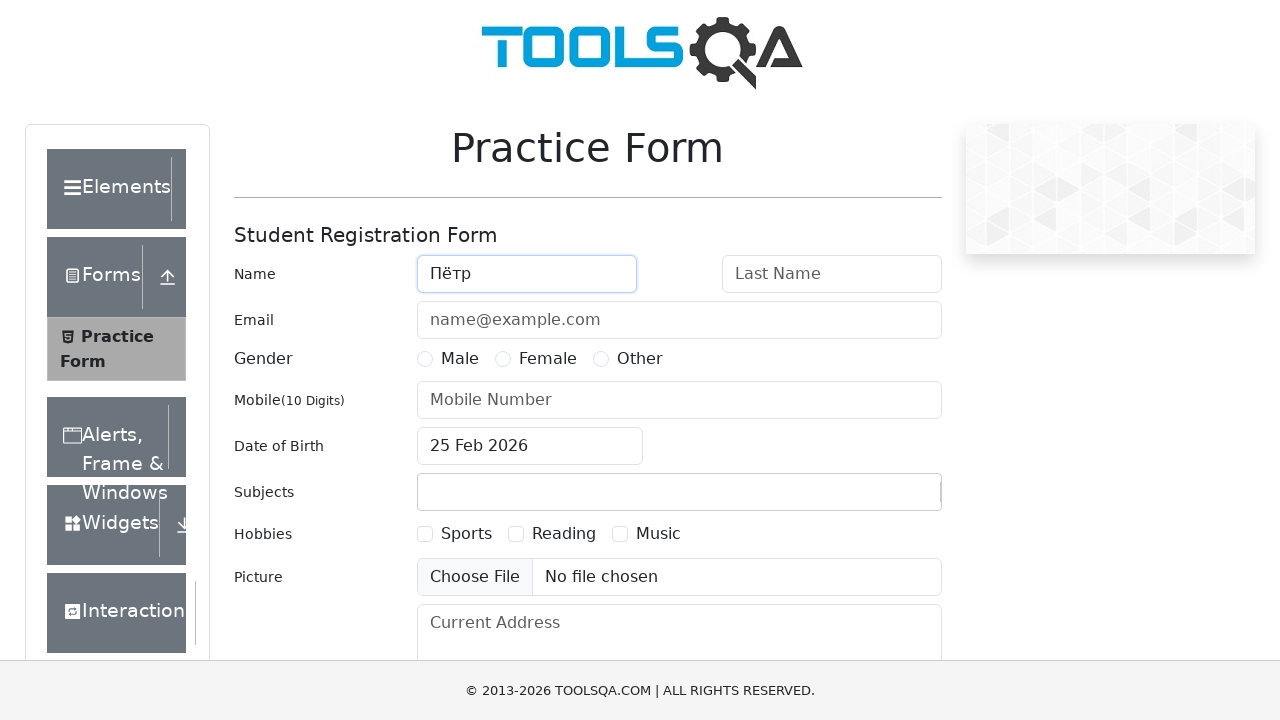

Filled last name field with 'Петрова' on #lastName
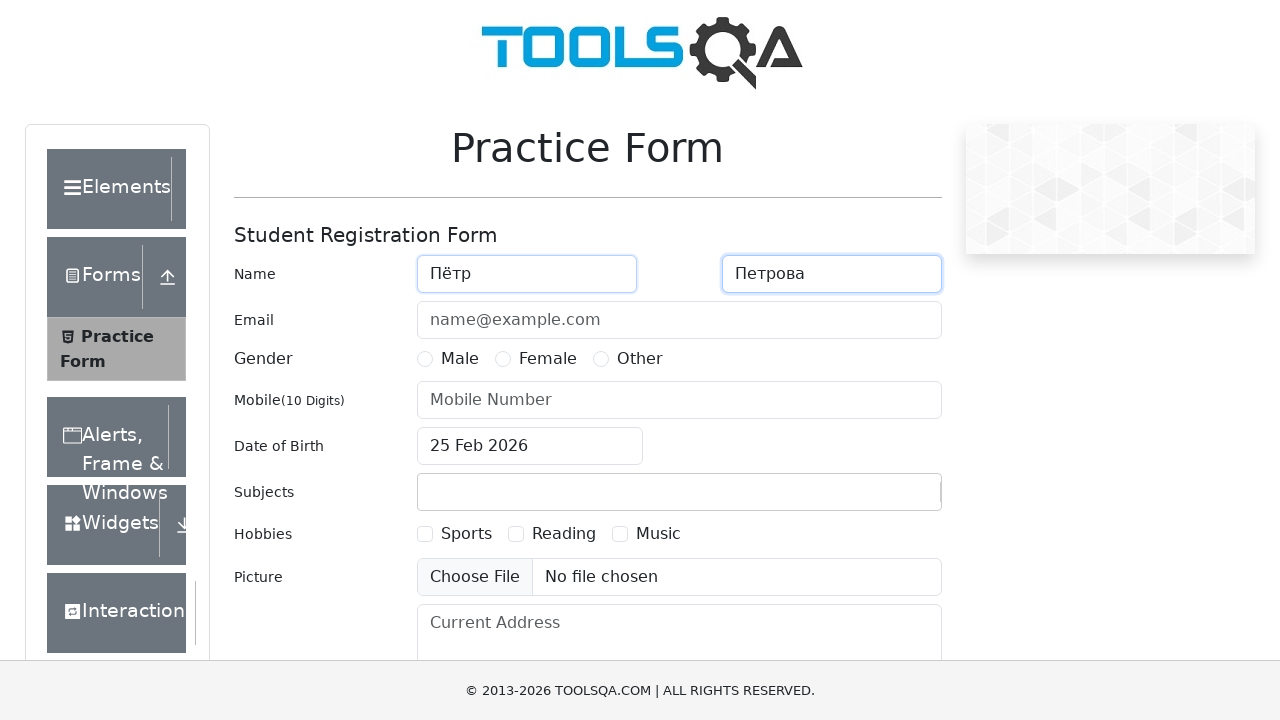

Filled email field with 'petrov@email.ru' on #userEmail
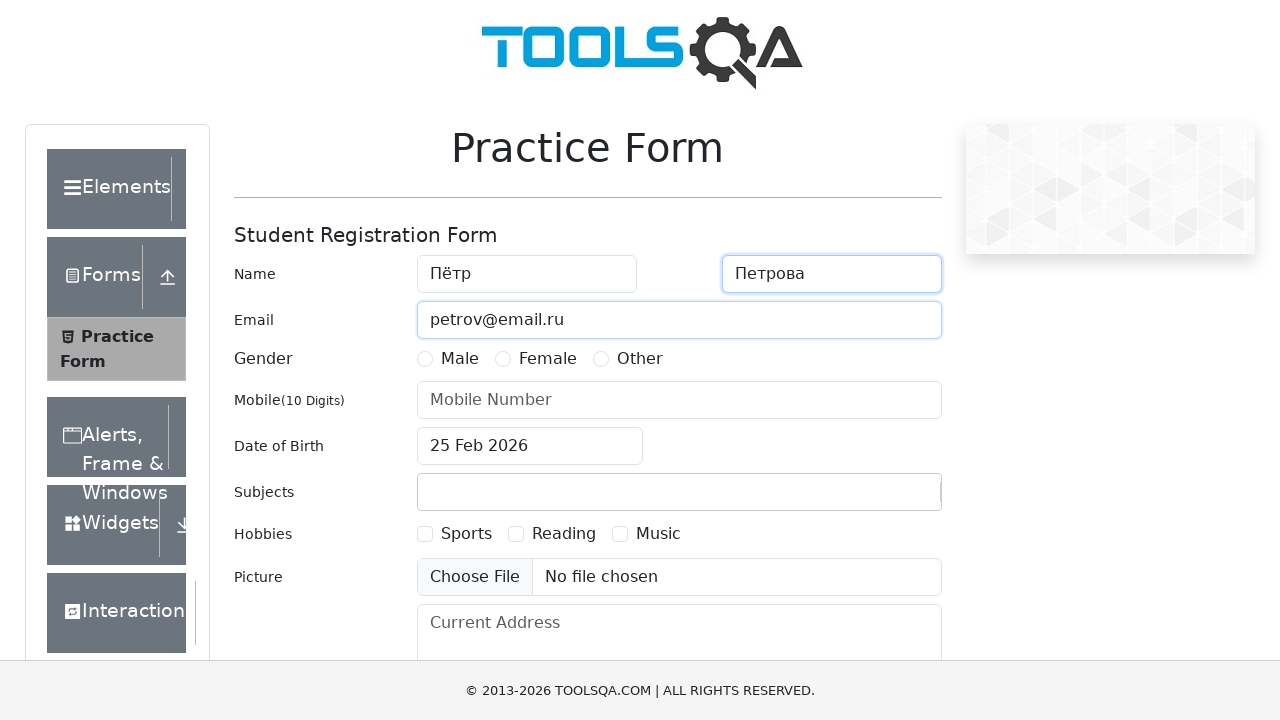

Selected Male gender option at (460, 359) on xpath=//label[text()='Male']
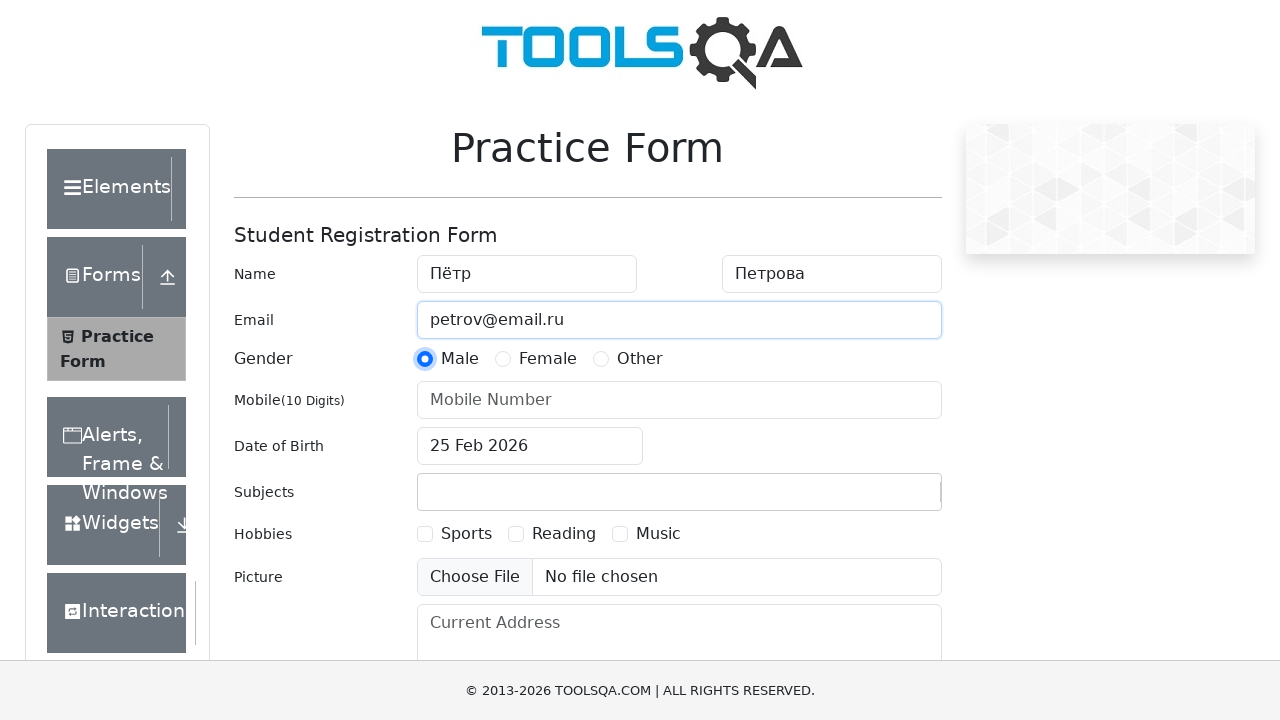

Filled mobile number field with '1234567890' on #userNumber
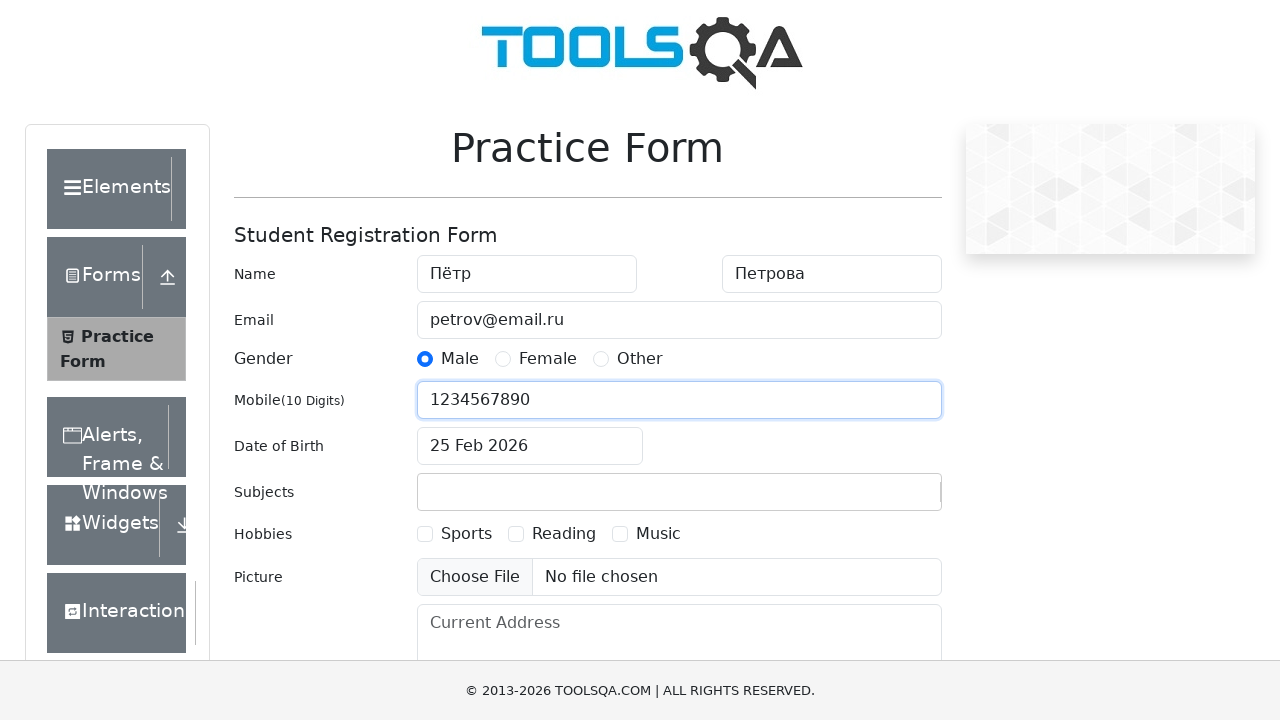

Clicked on date of birth input field at (530, 446) on #dateOfBirthInput
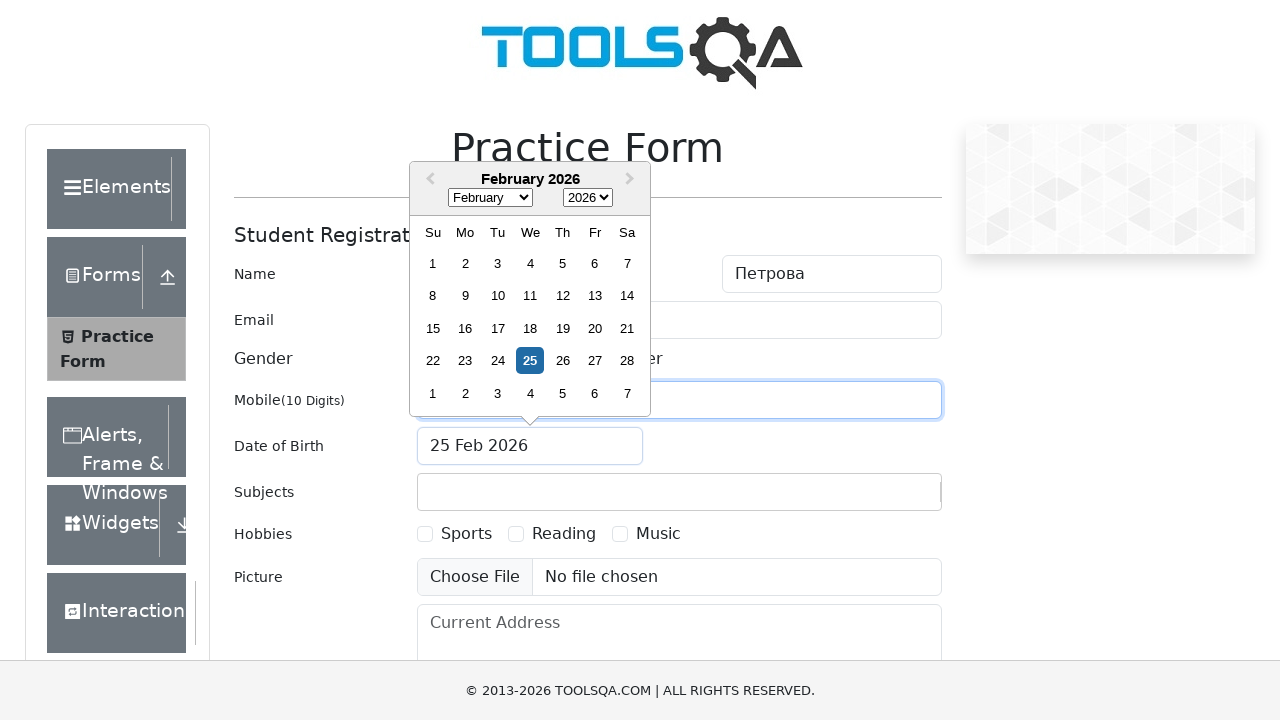

Selected all text in date field
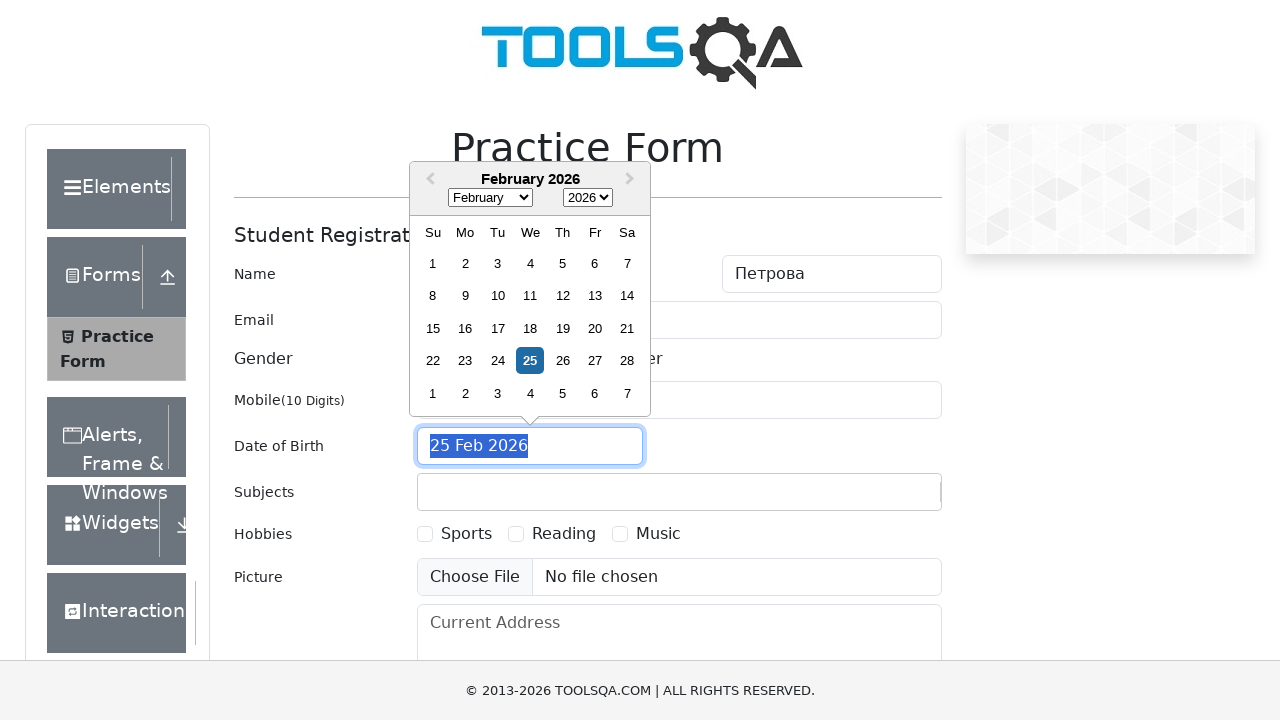

Typed date of birth '10 Jan 1990'
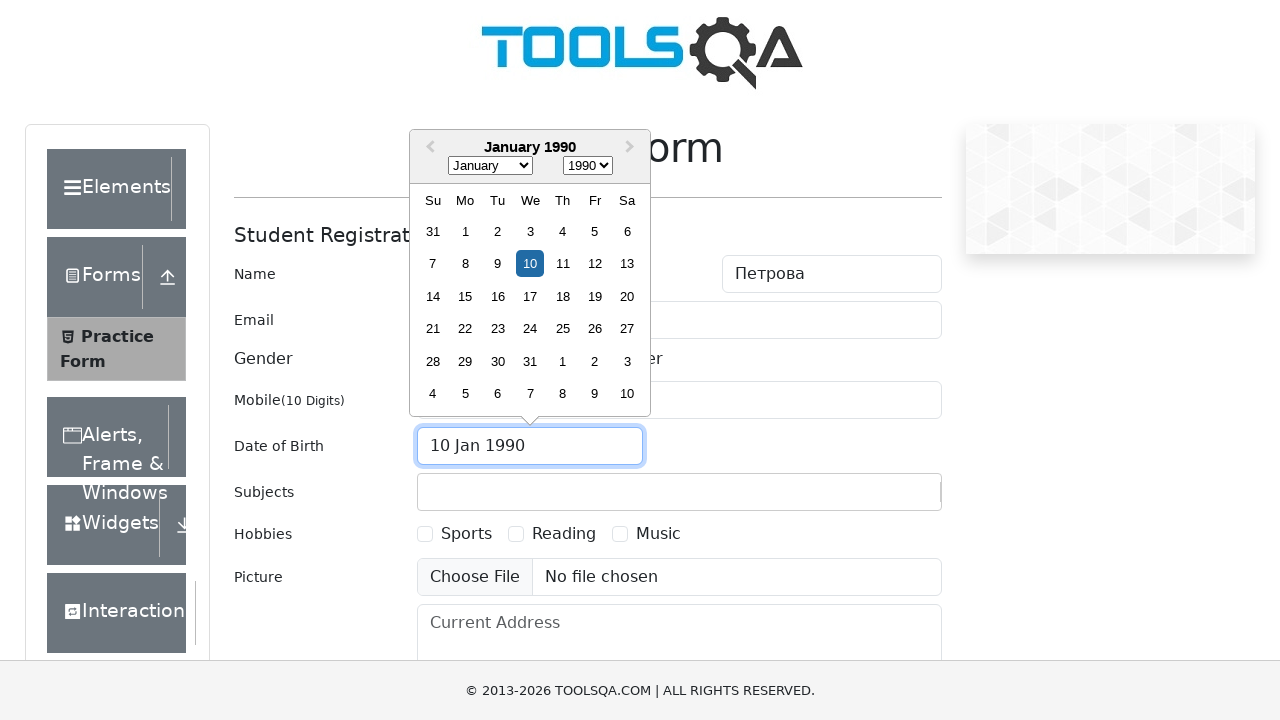

Pressed Enter to confirm date of birth
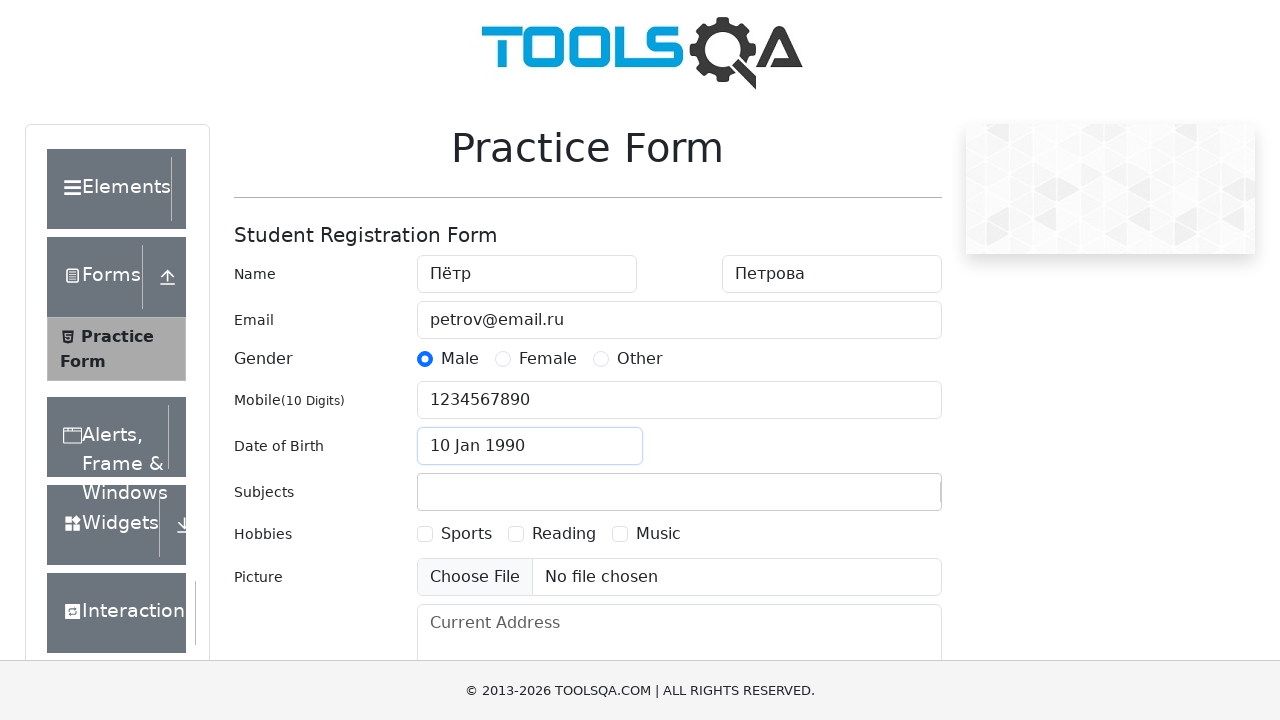

Typed subject 'Math' in subjects input field on #subjectsInput
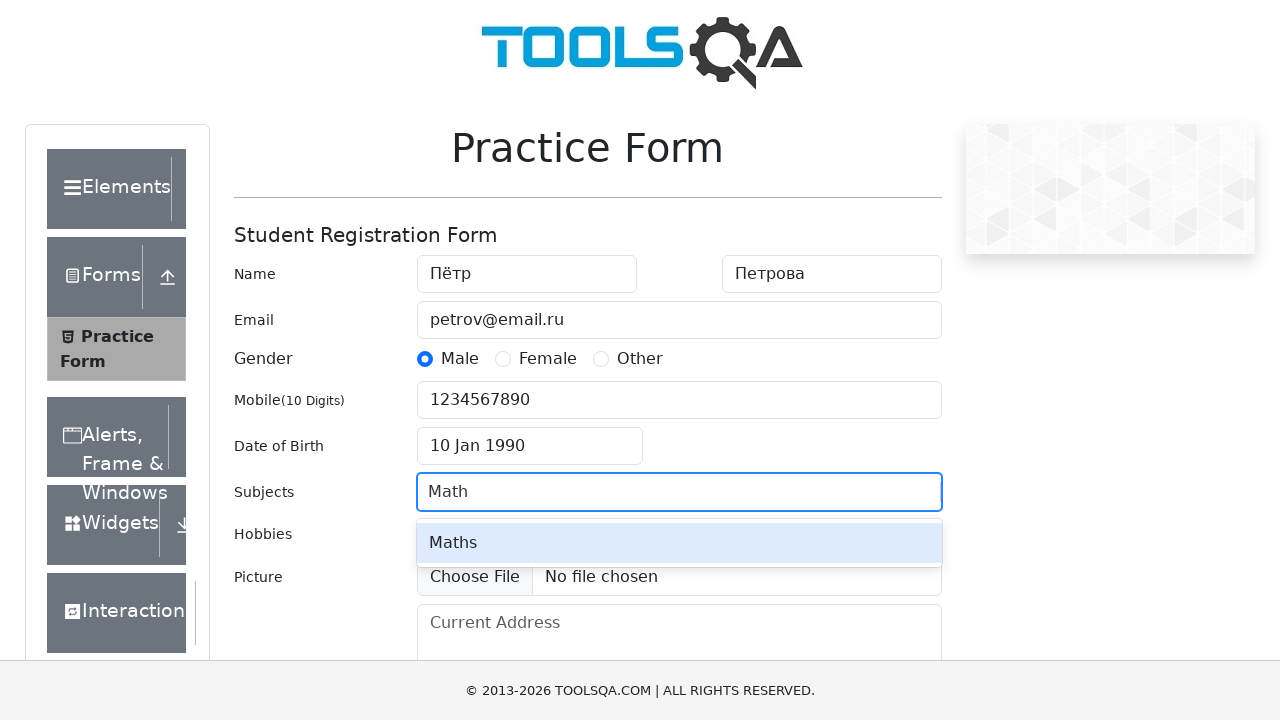

Pressed Tab to confirm subject 'Math'
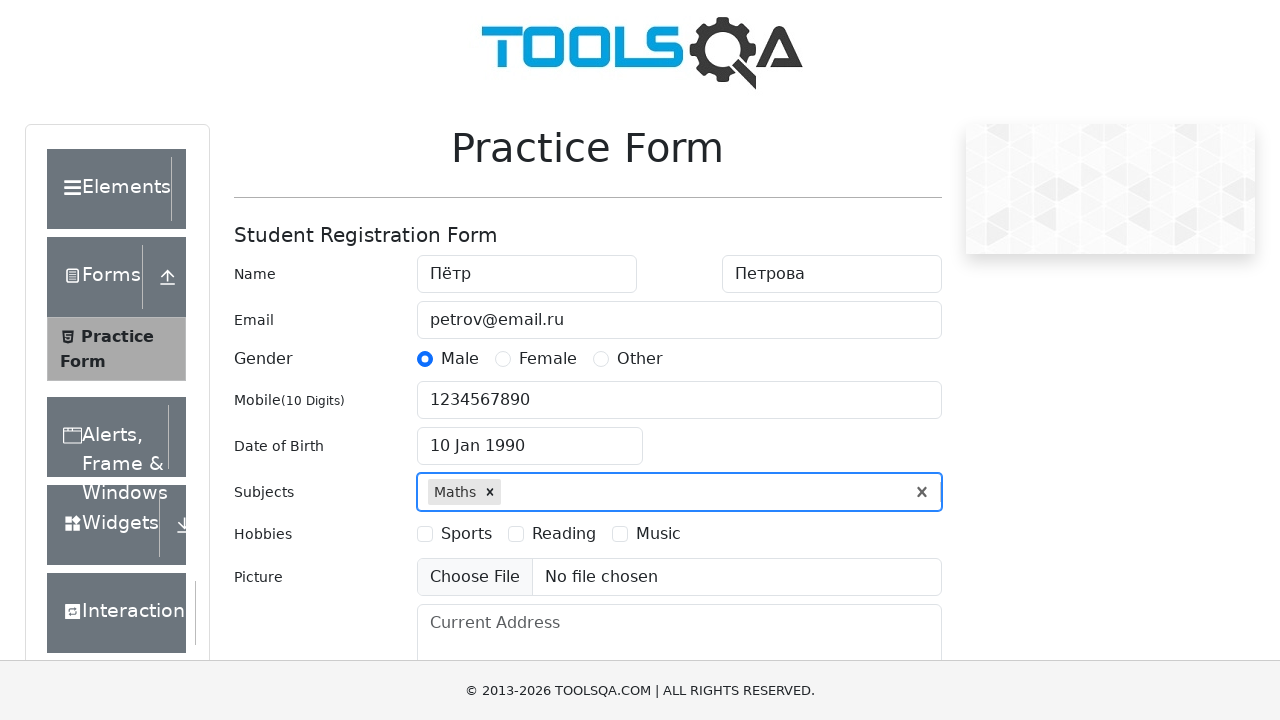

Typed subject 'Physics' in subjects input field on #subjectsInput
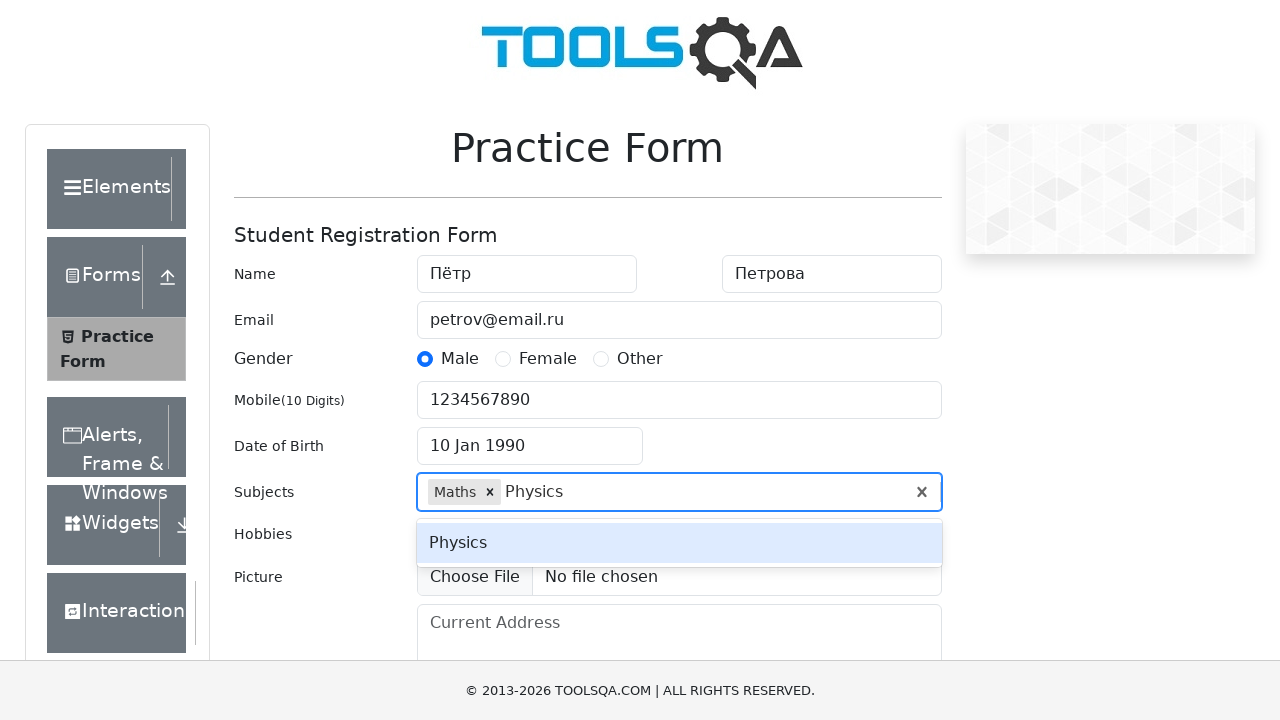

Pressed Tab to confirm subject 'Physics'
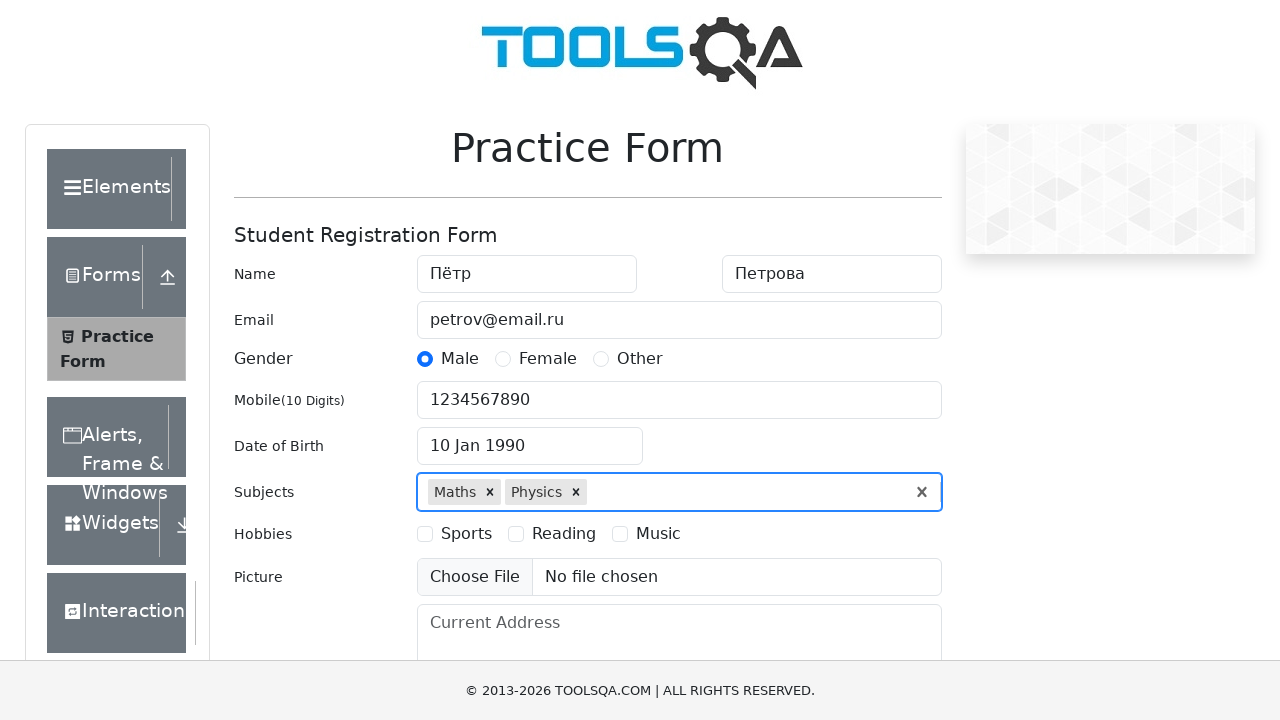

Typed subject 'Computer Science' in subjects input field on #subjectsInput
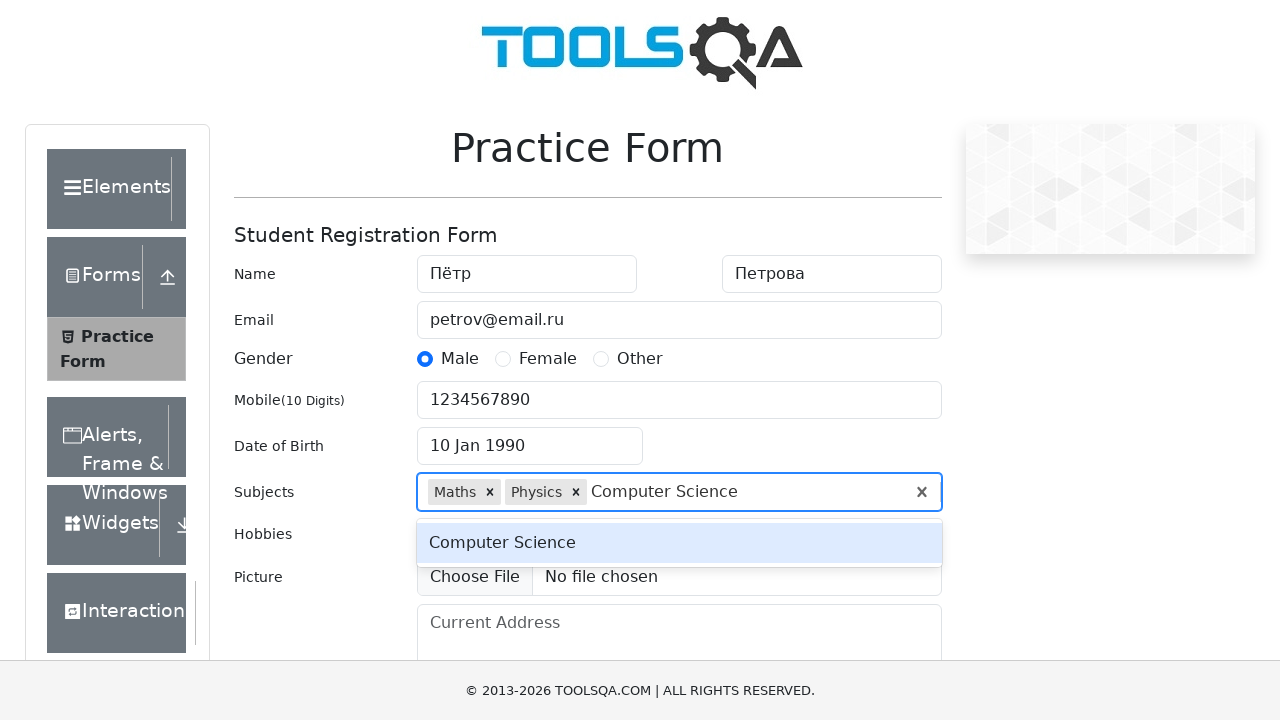

Pressed Tab to confirm subject 'Computer Science'
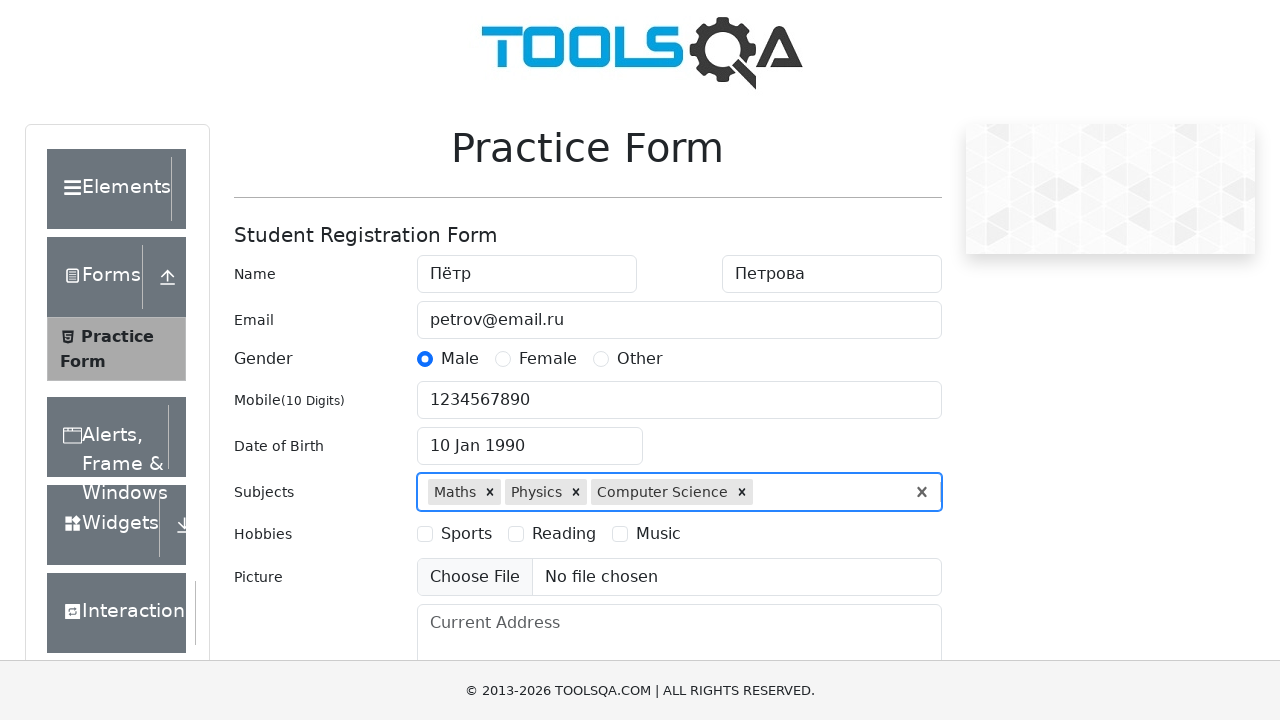

Selected Sports hobby at (466, 534) on xpath=//label[text()='Sports']
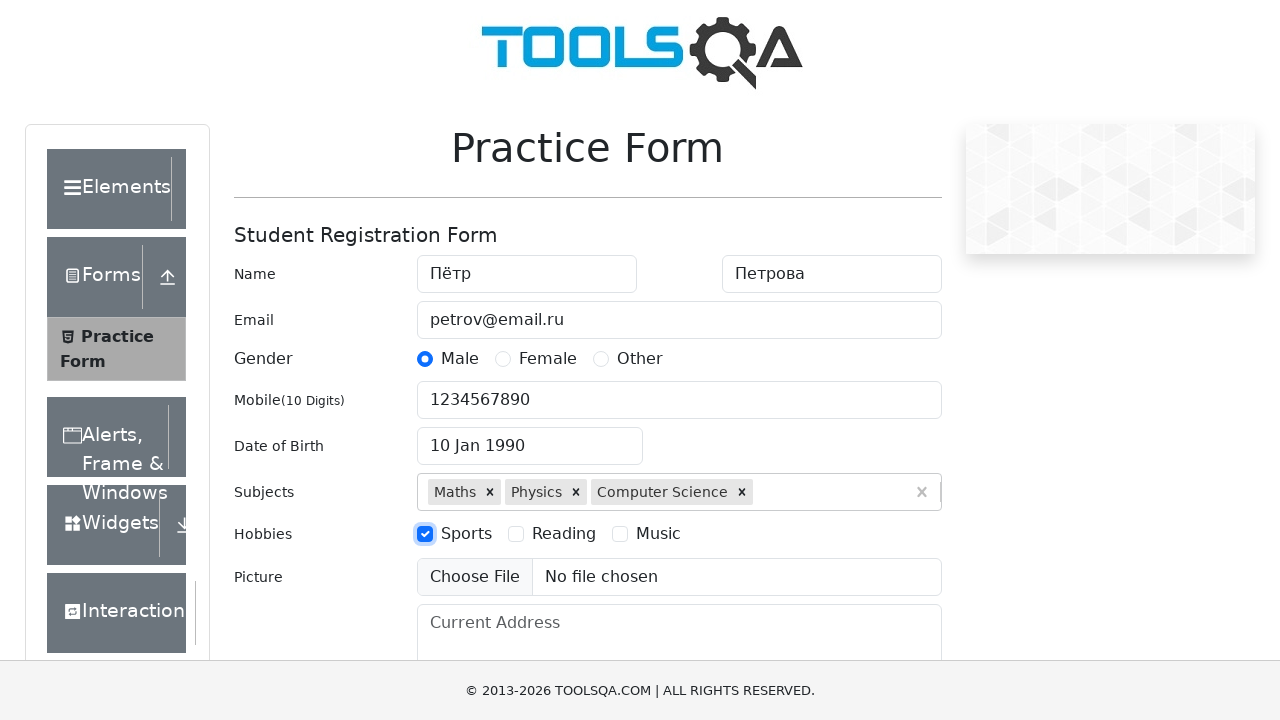

Filled current address field with '123 Main Street, City, Country' on #currentAddress
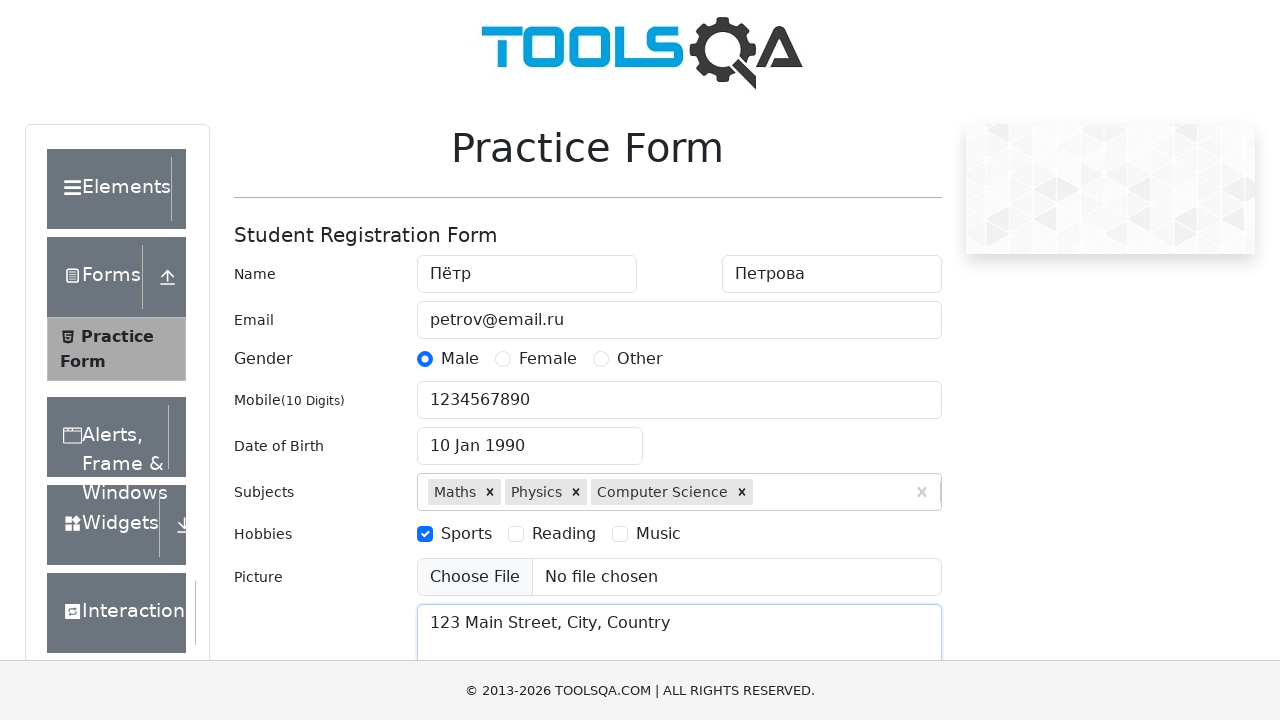

Typed 'NCR' in state selection field on #react-select-3-input
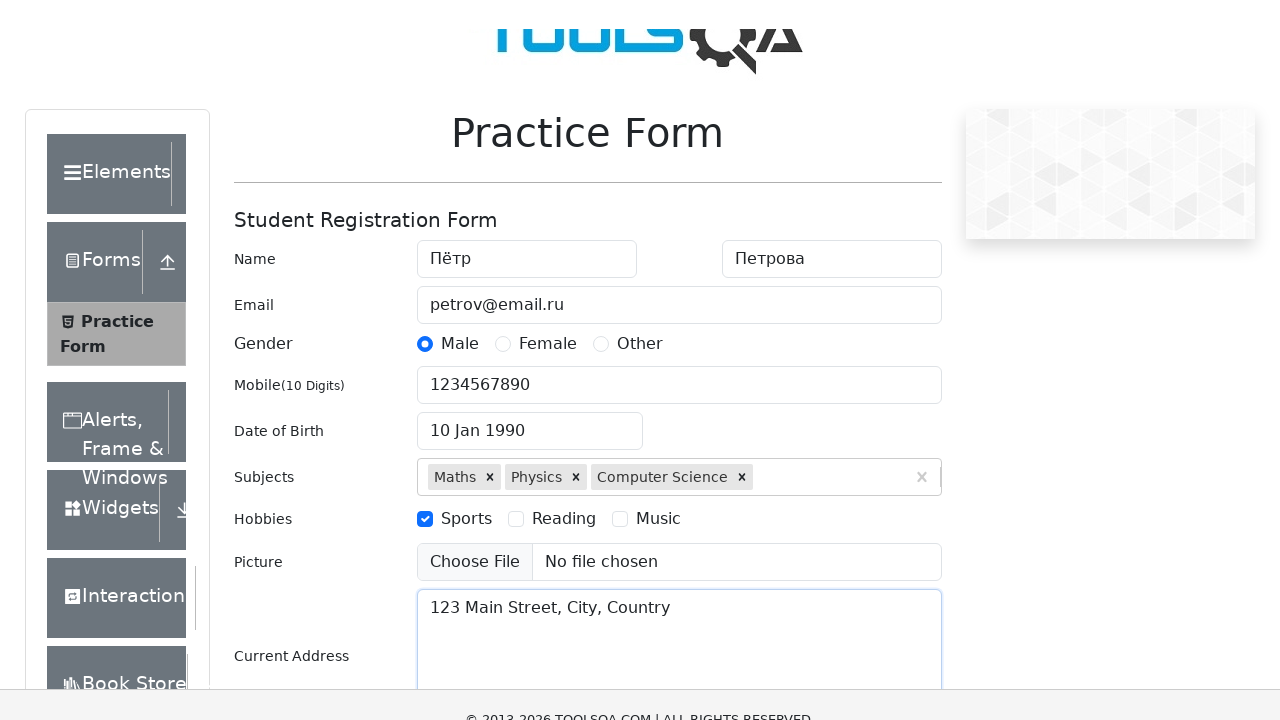

Pressed Enter to confirm state selection 'NCR'
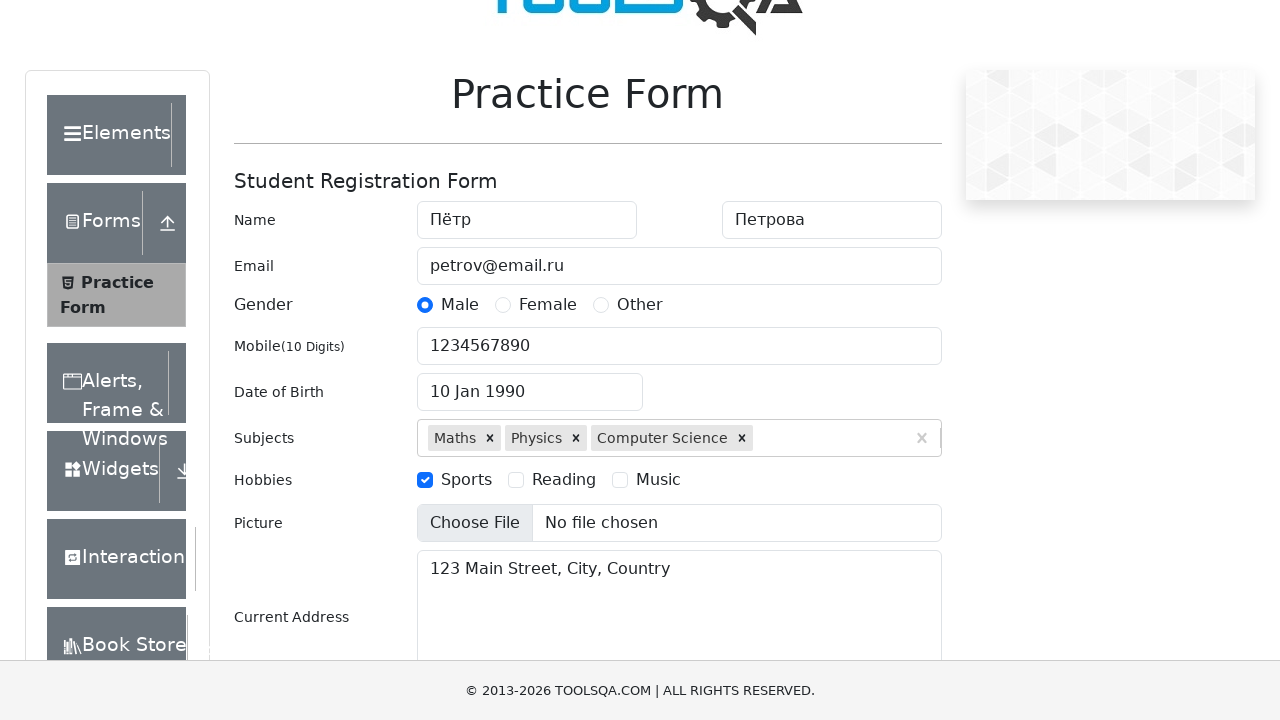

Typed 'Delhi' in city selection field on #react-select-4-input
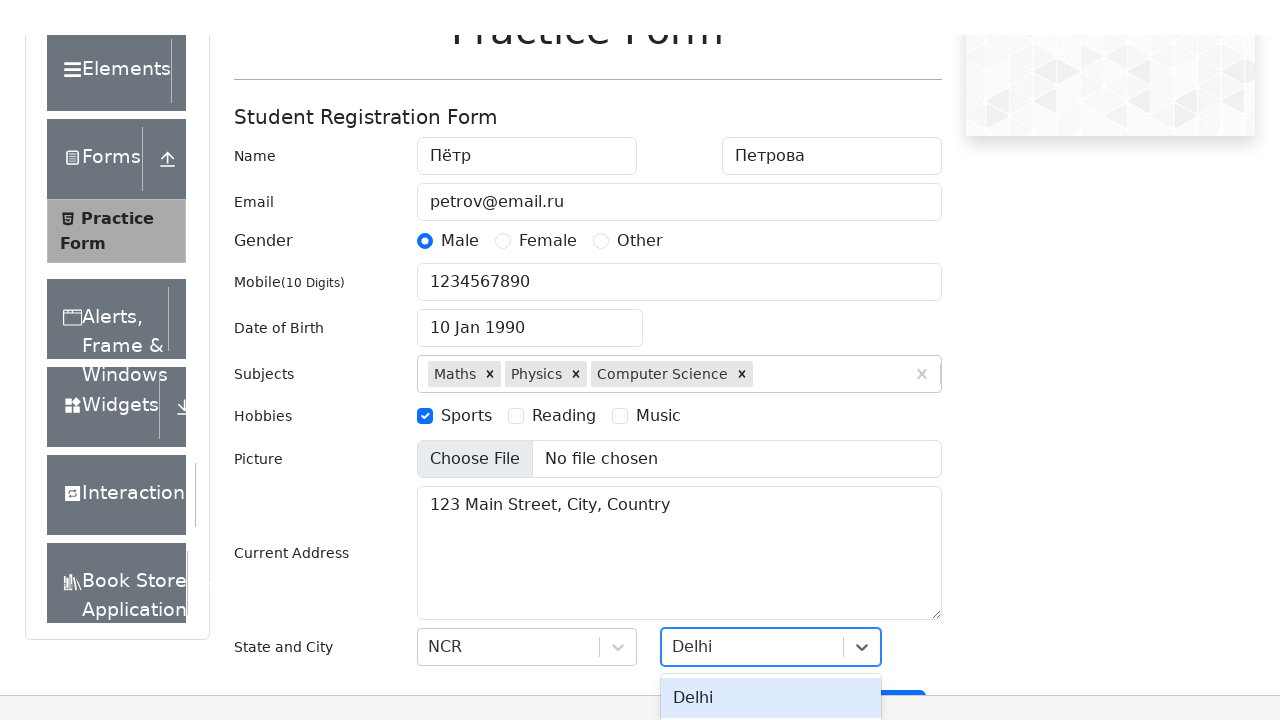

Pressed Enter to confirm city selection 'Delhi'
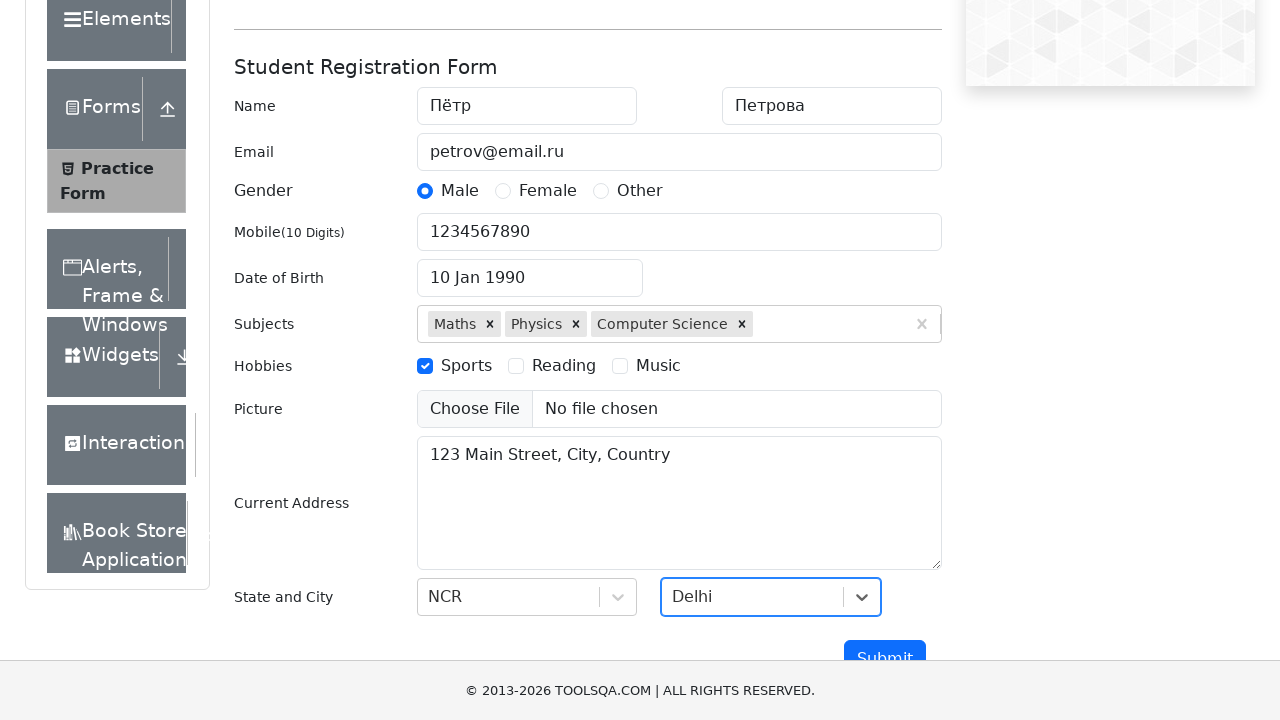

Clicked submit button to submit the practice form at (885, 659) on #submit
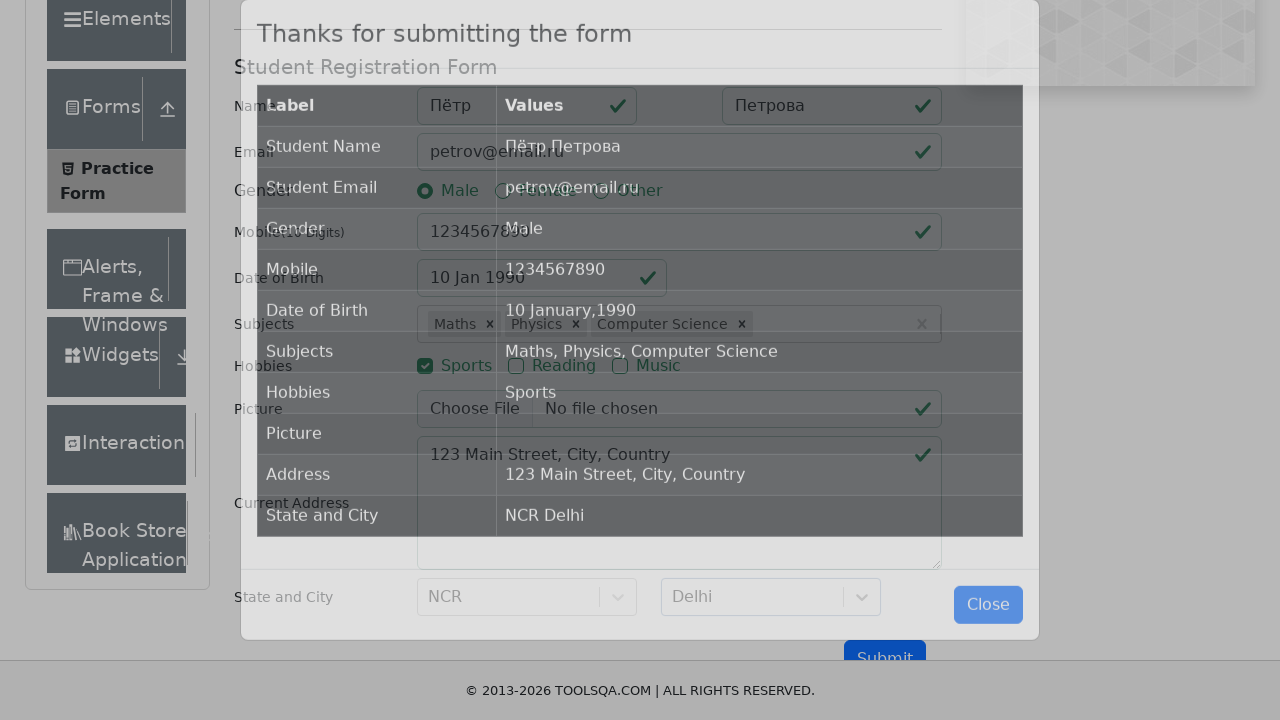

Modal content appeared after form submission
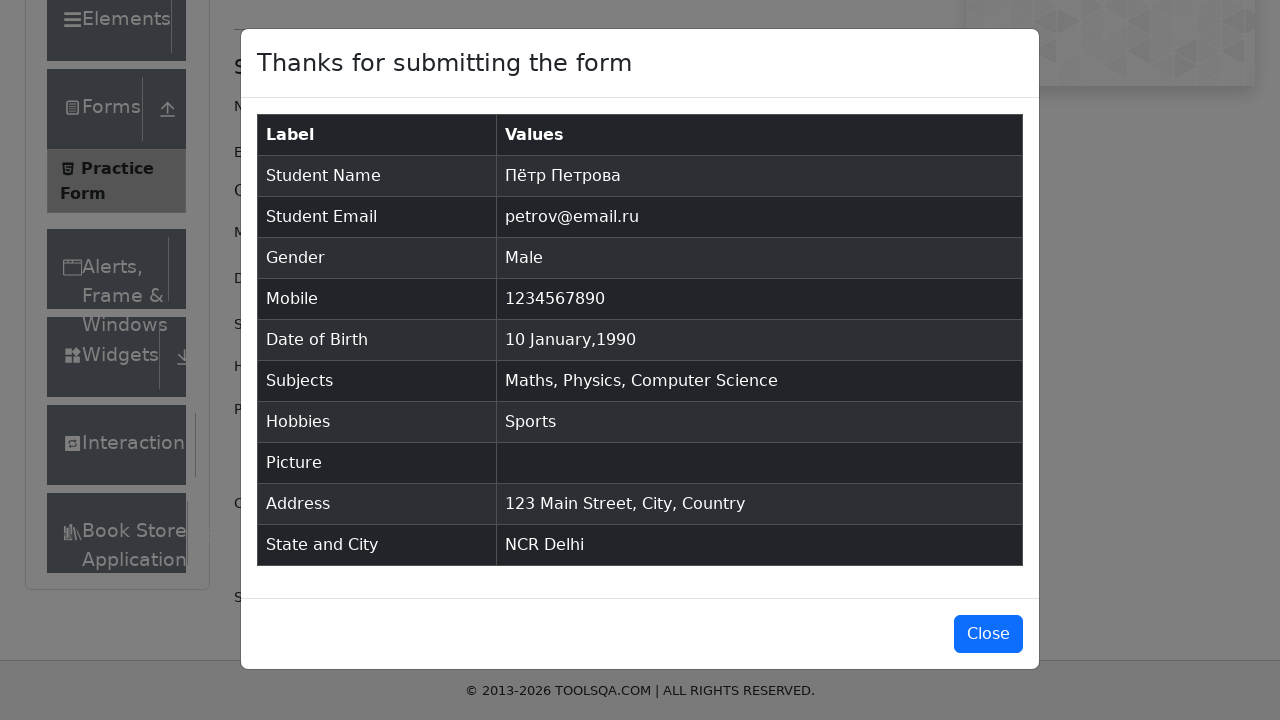

Clicked close button to dismiss the modal at (988, 634) on #closeLargeModal
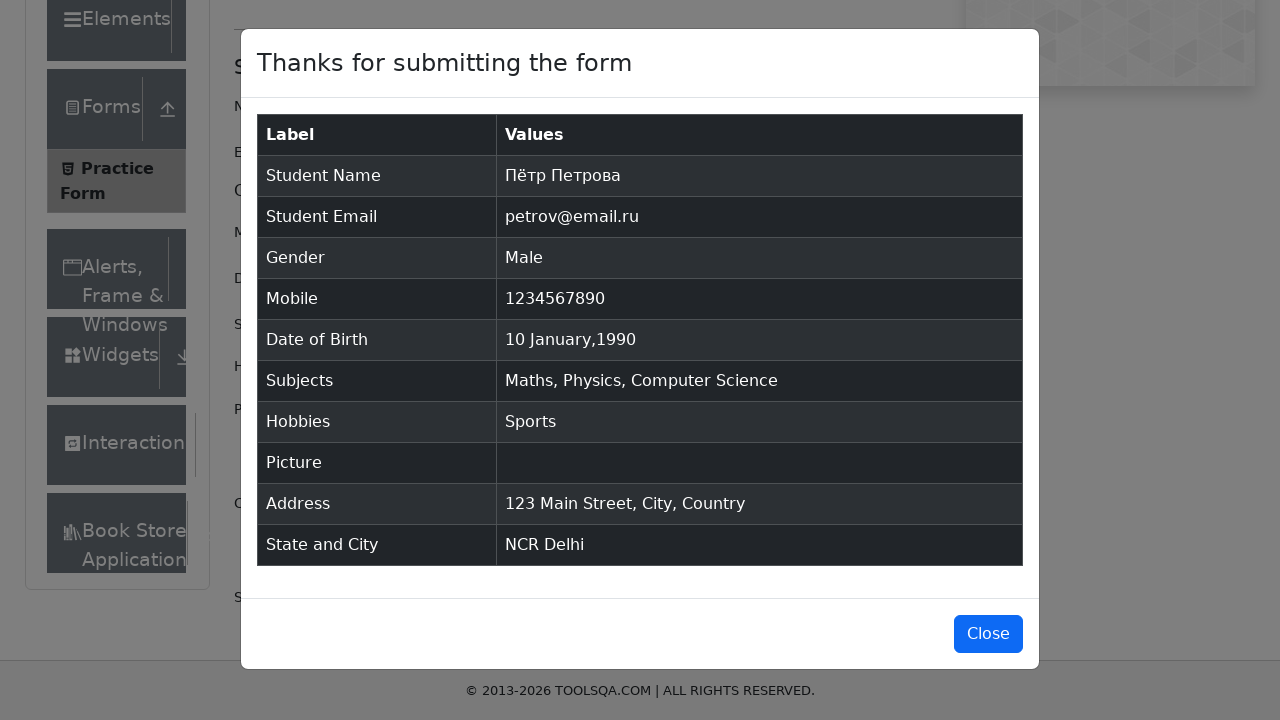

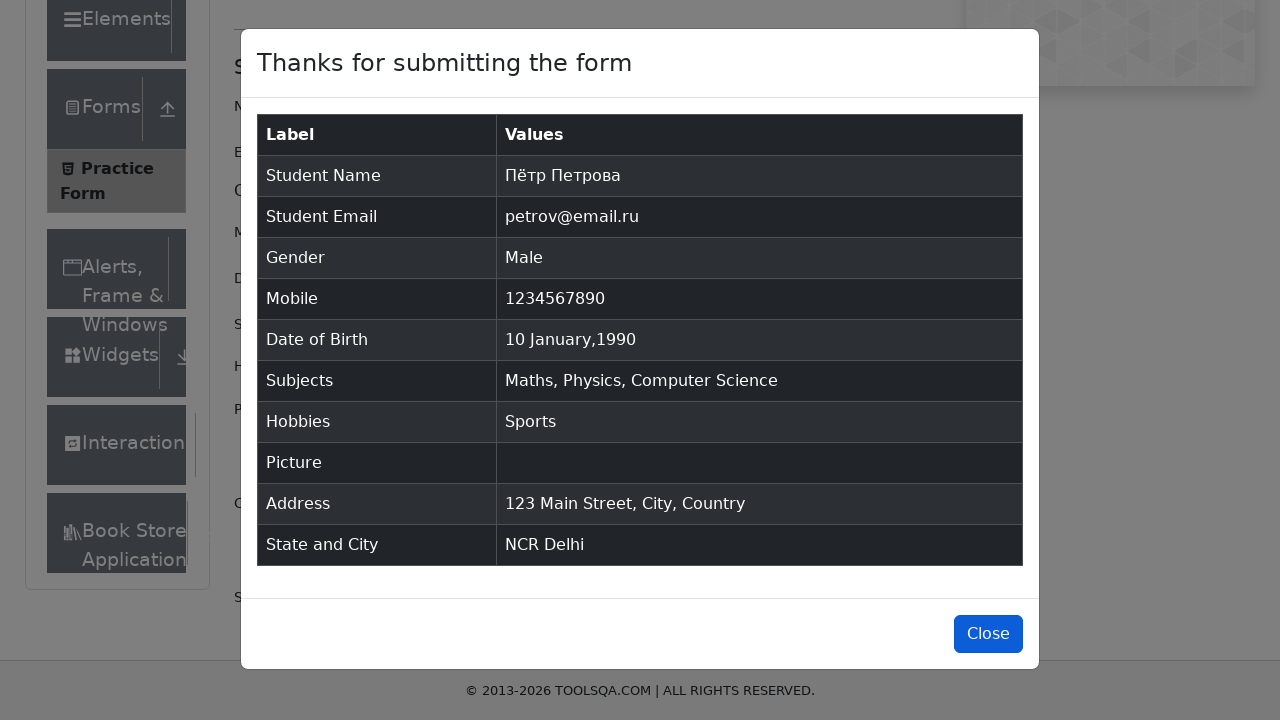